Tests double-click functionality on DemoQA by navigating to the Elements section, clicking on Buttons, and performing a double-click action to verify the expected message appears.

Starting URL: https://demoqa.com/

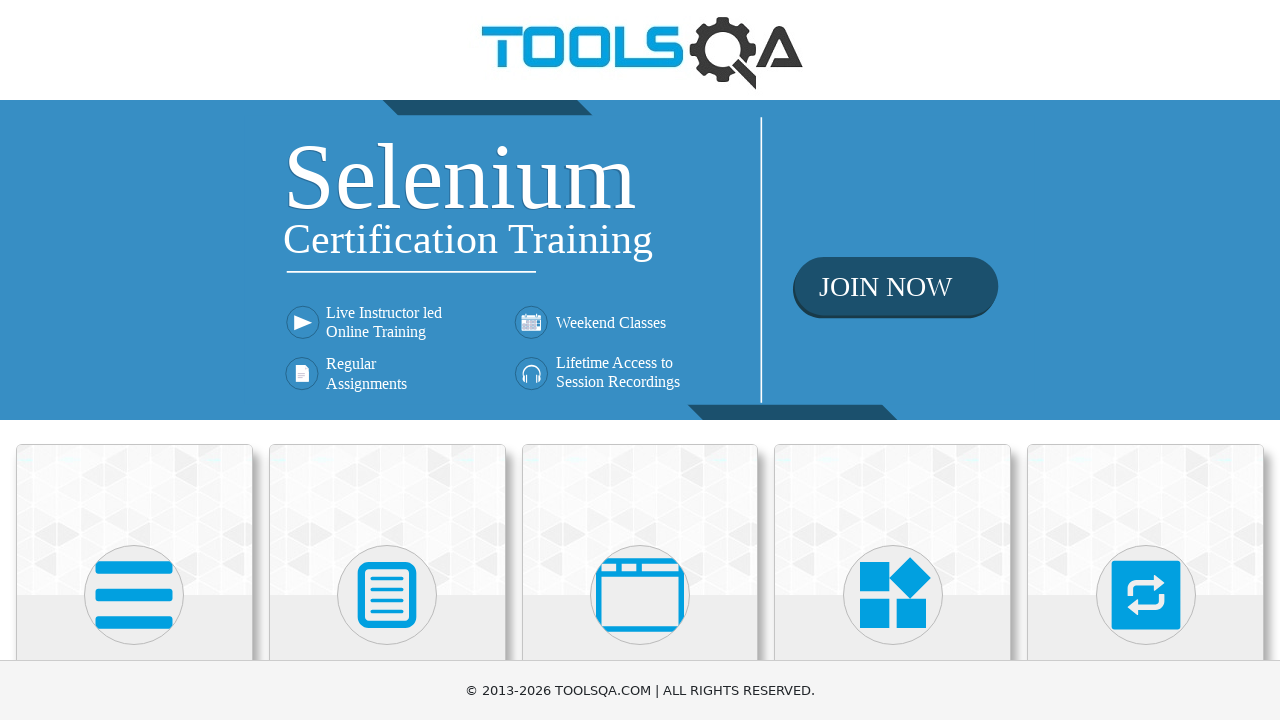

Clicked on Elements card at (134, 360) on xpath=//h5[text()='Elements']
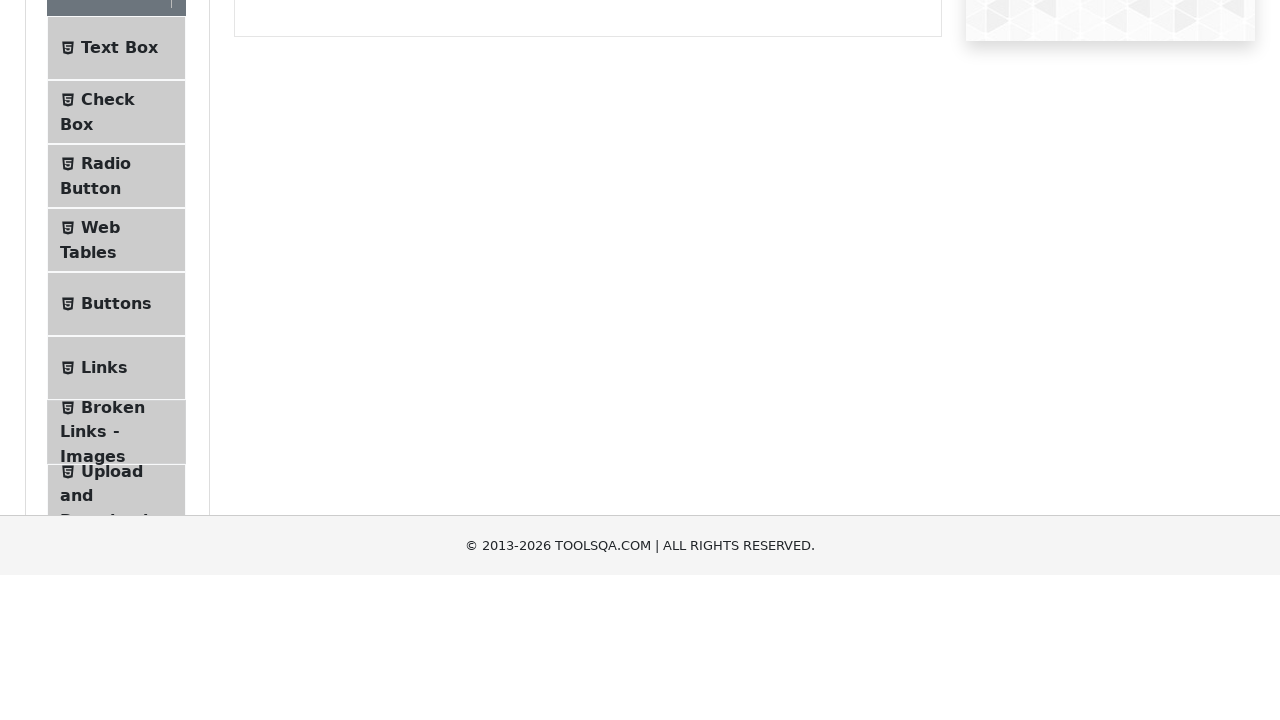

Clicked on Buttons menu item at (116, 517) on xpath=//span[@class='text' and text()='Buttons']
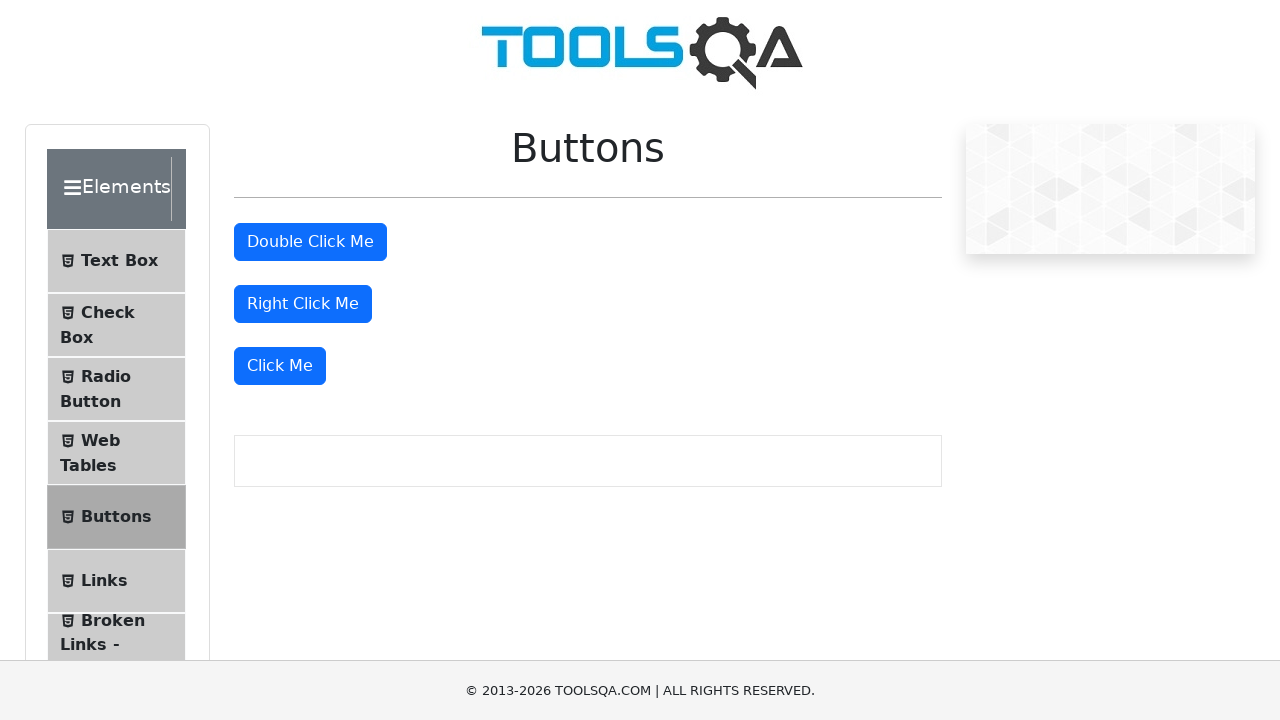

Performed double-click action on the double click button at (310, 242) on #doubleClickBtn
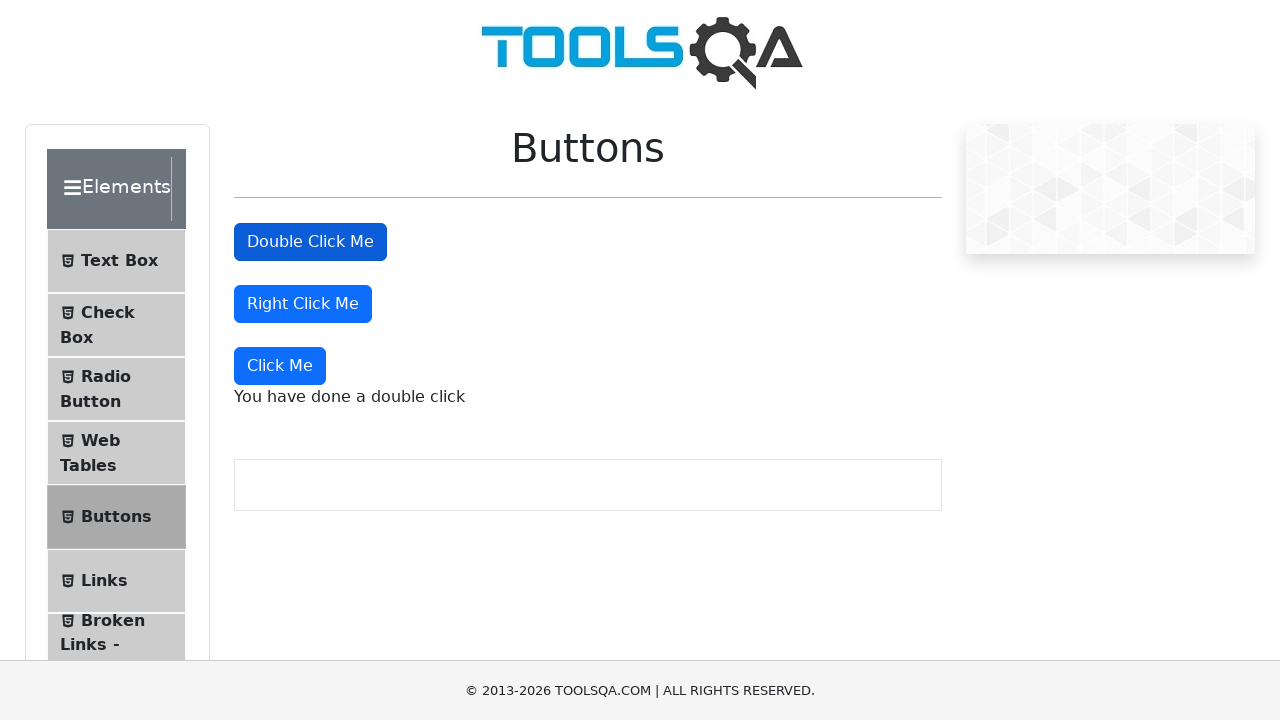

Double click message element appeared
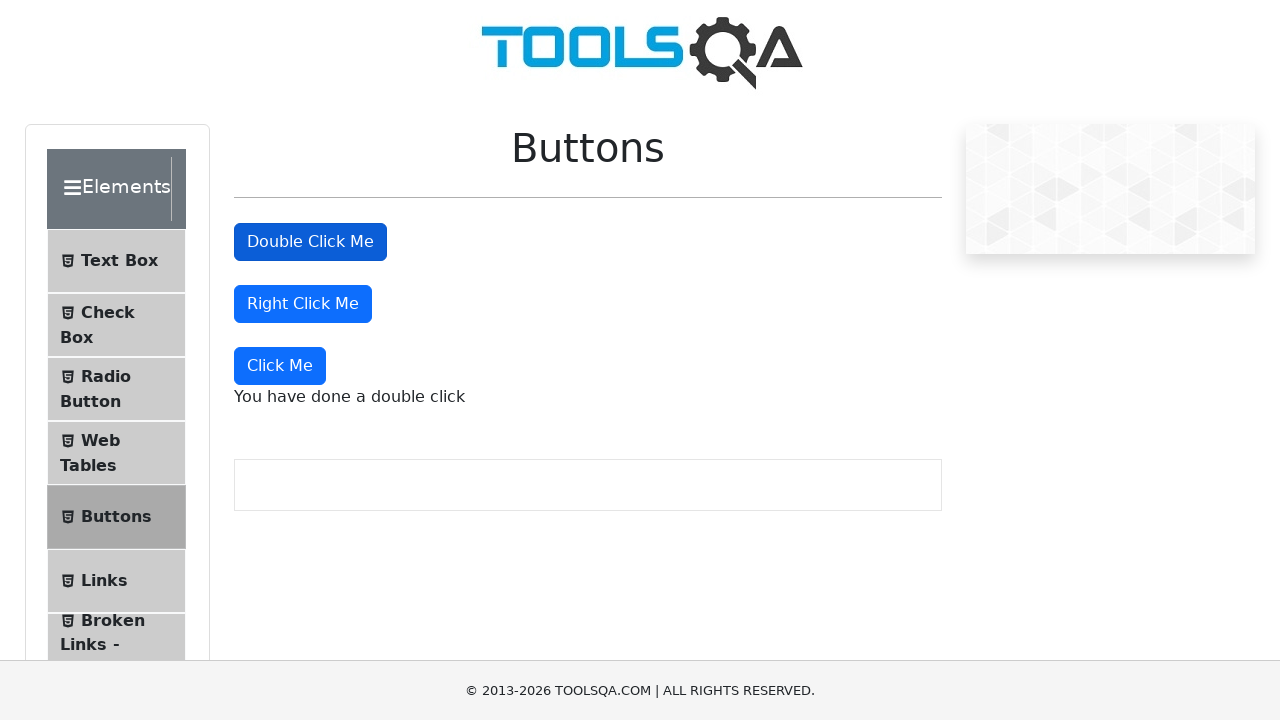

Retrieved double click message text content
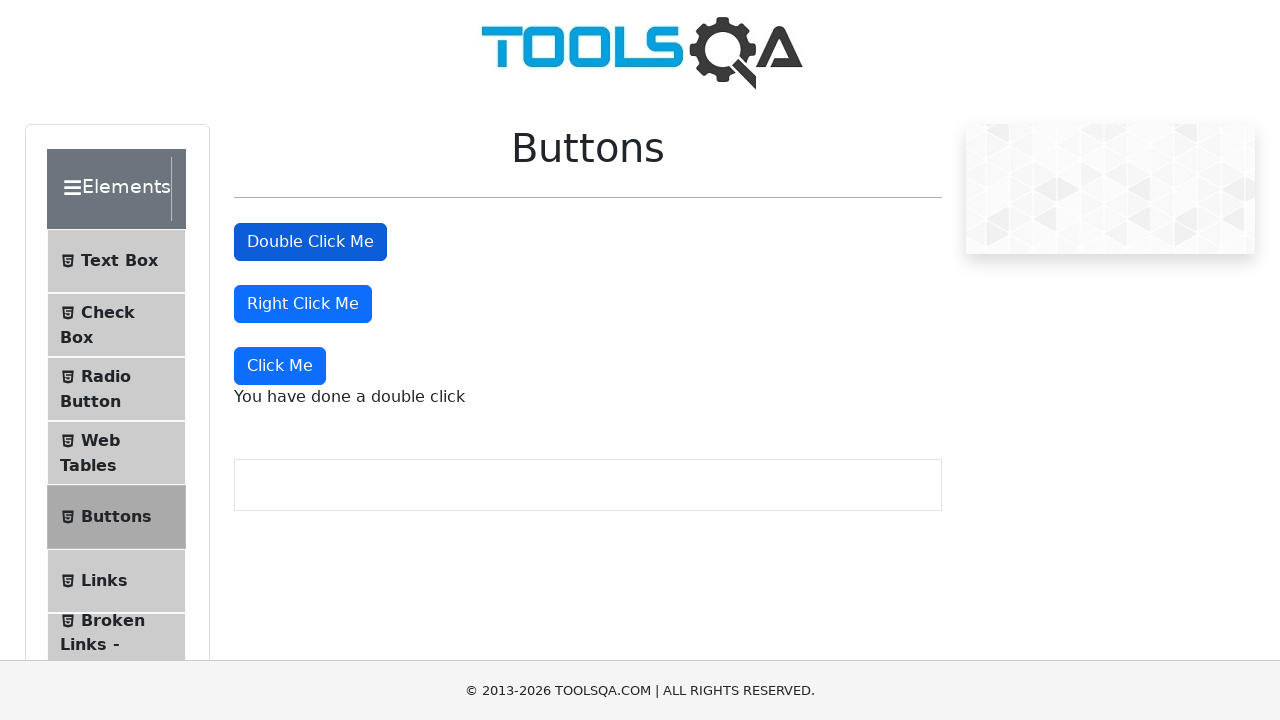

Verified double click message matches expected text: 'You have done a double click'
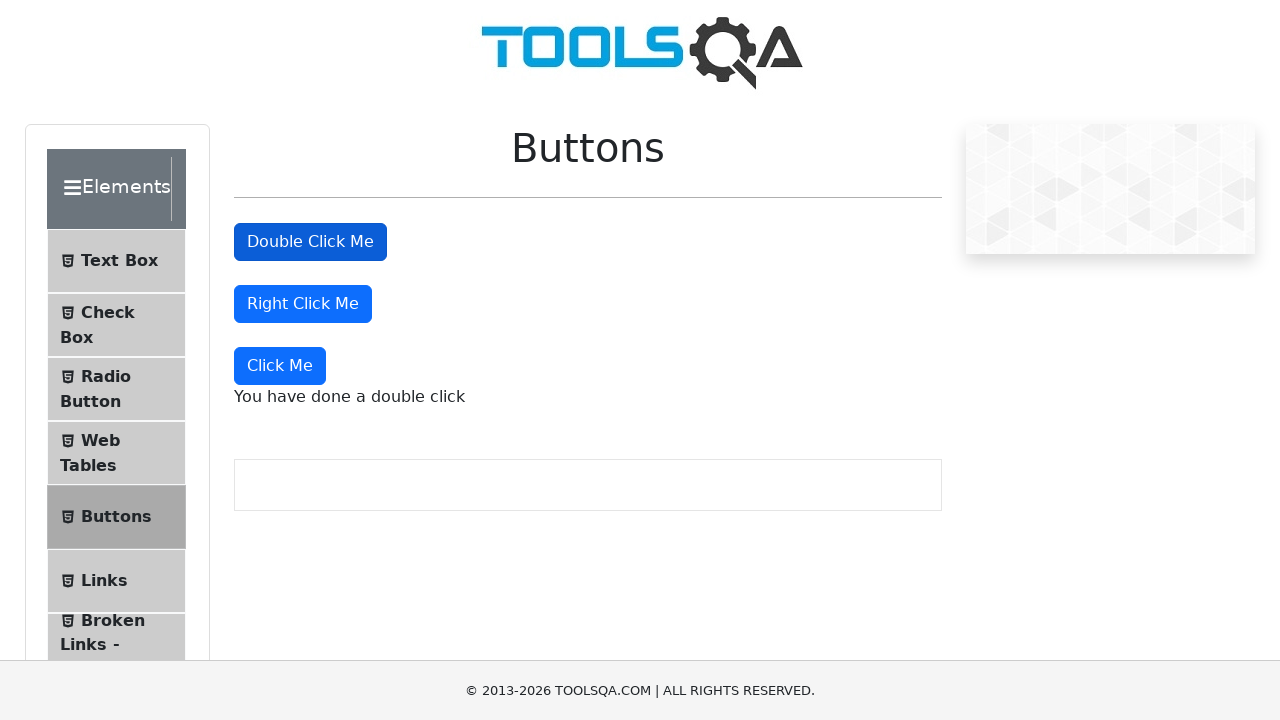

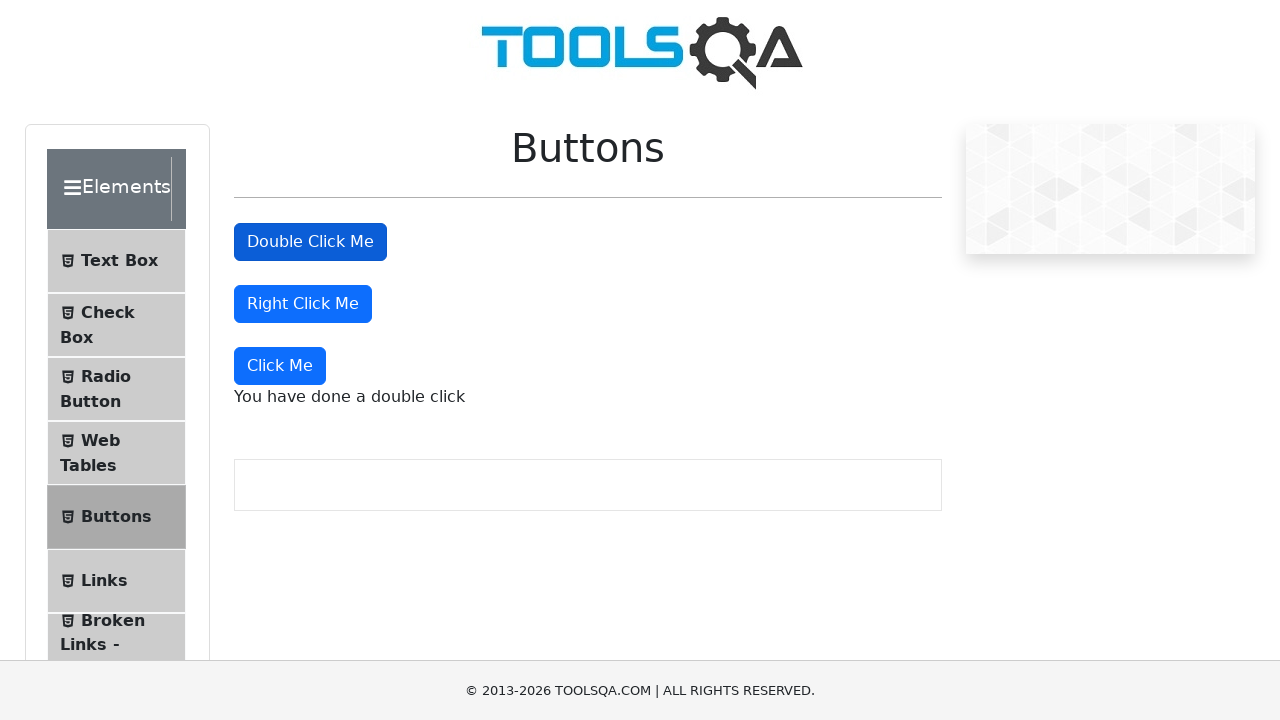